Navigates to the Syntax Projects website, maximizes the window, and verifies the page loads by checking URL and title

Starting URL: https://www.syntaxprojects.com/

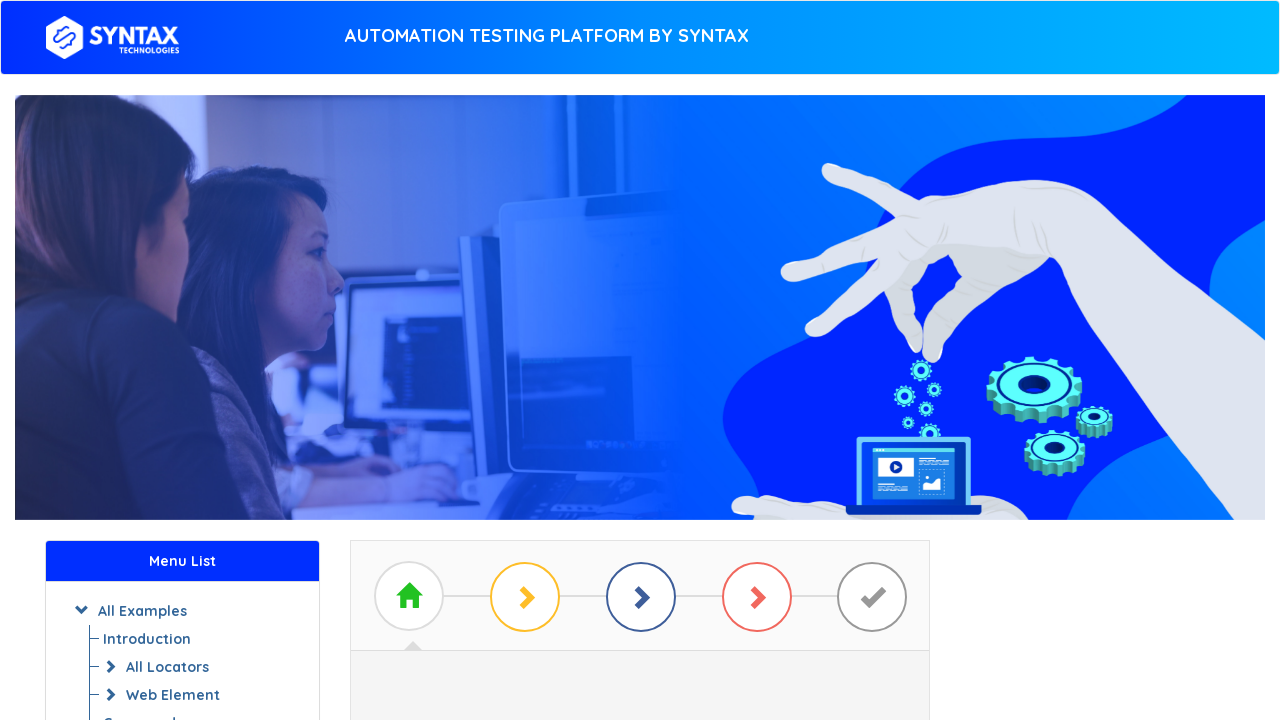

Set viewport size to 1920x1080
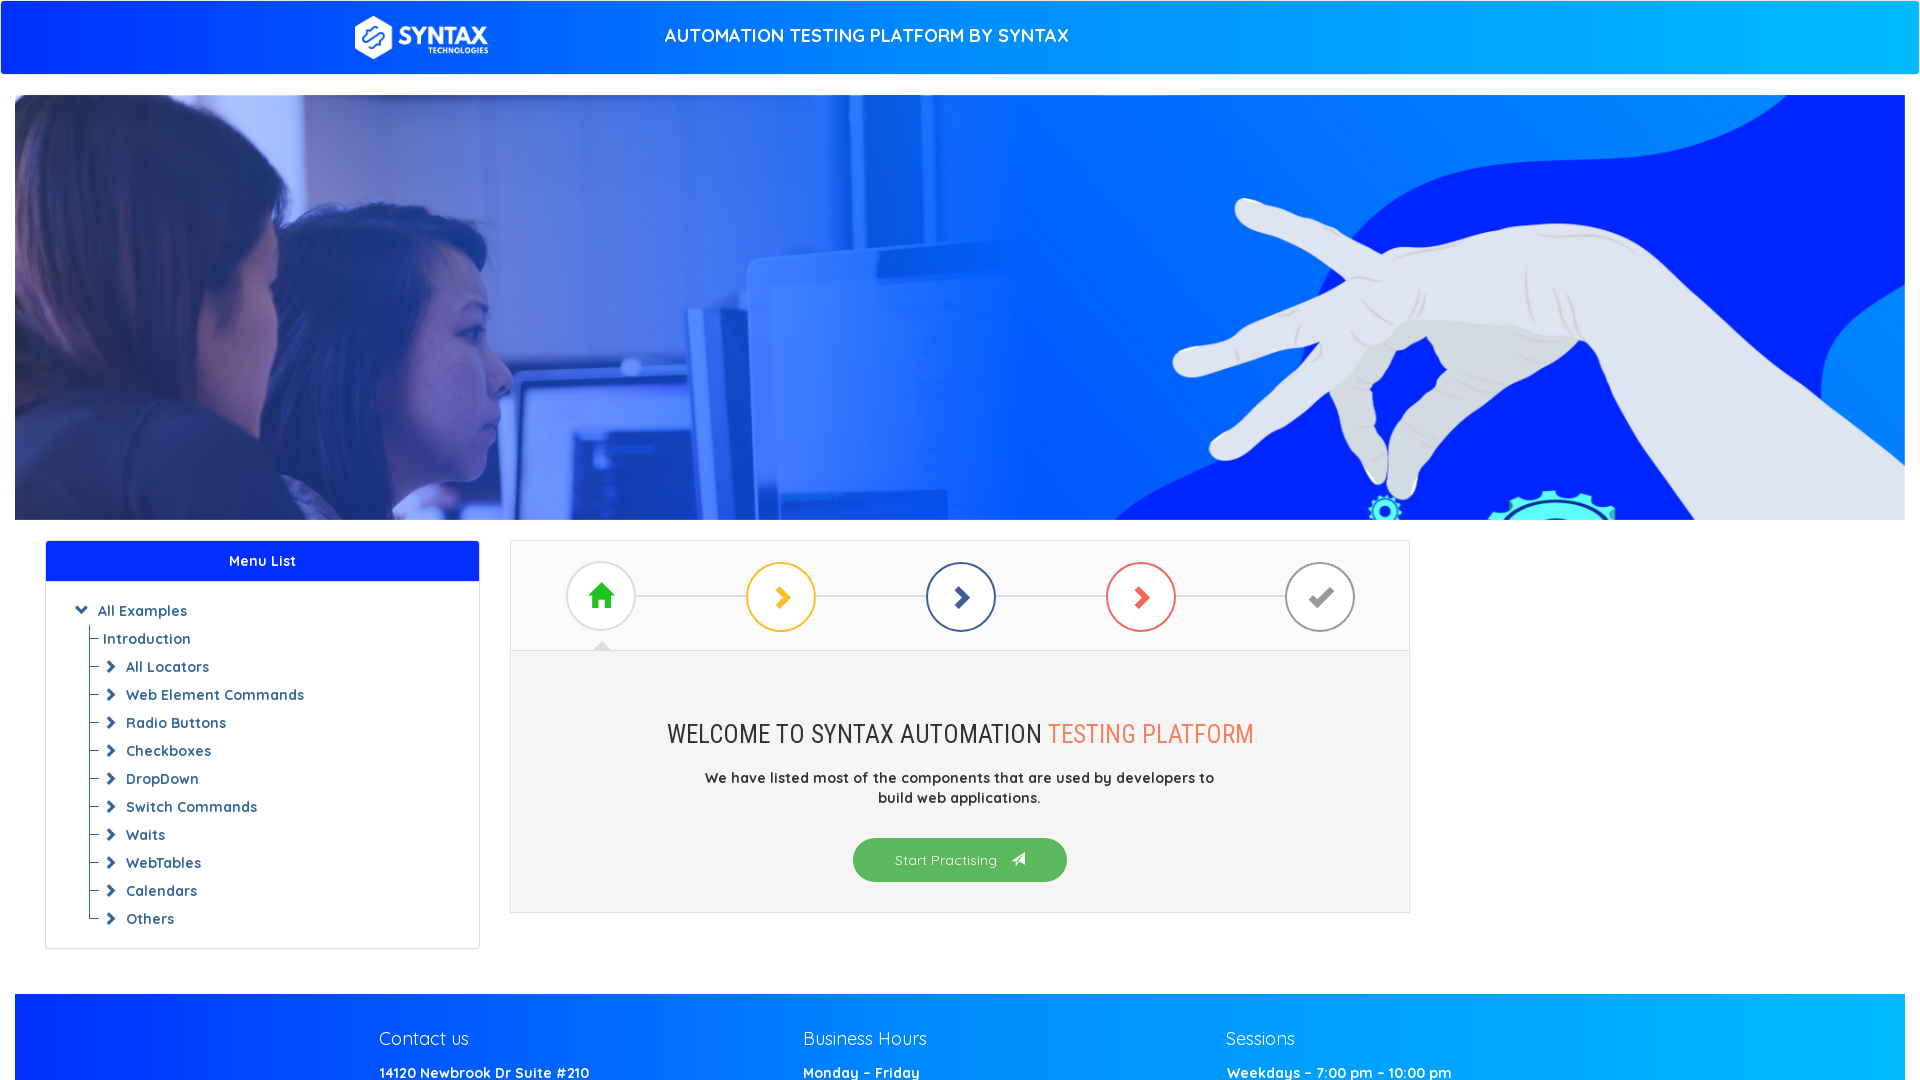

Retrieved current URL
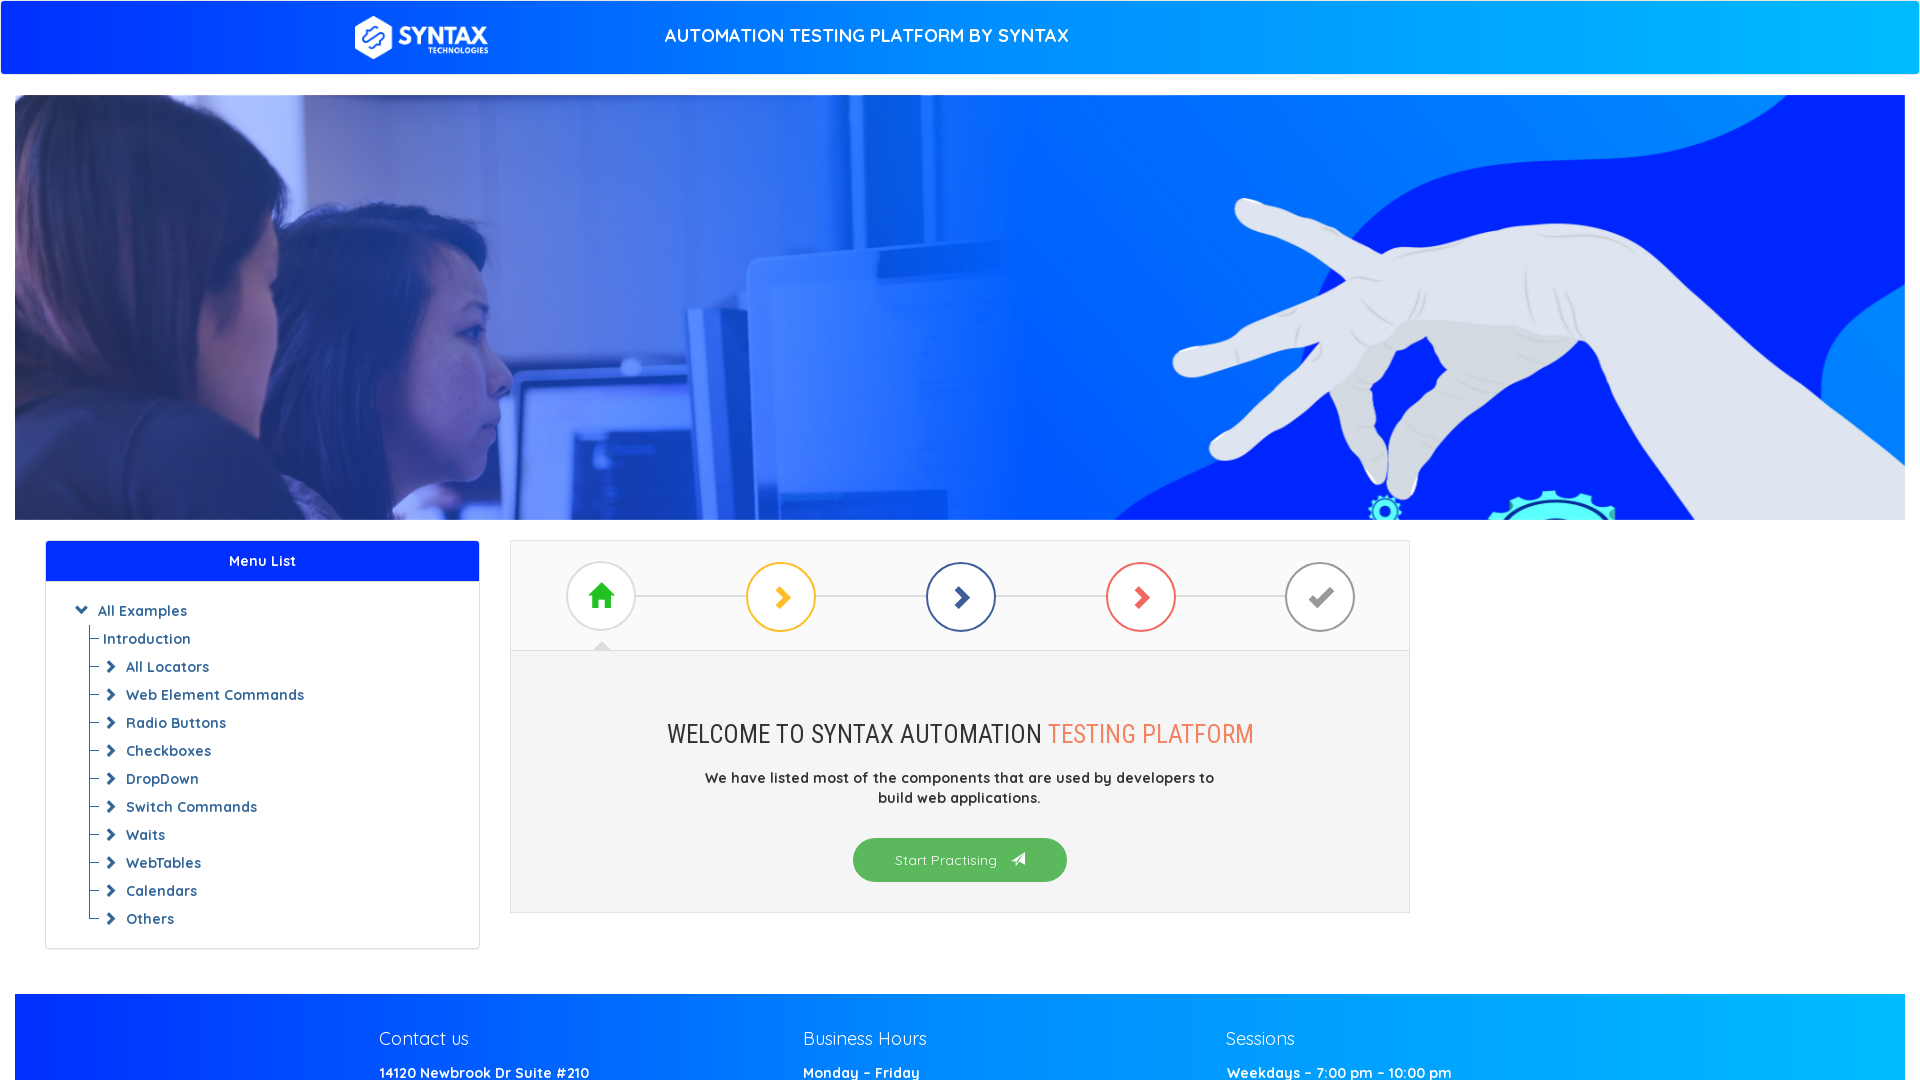

Verified URL contains syntaxprojects.com
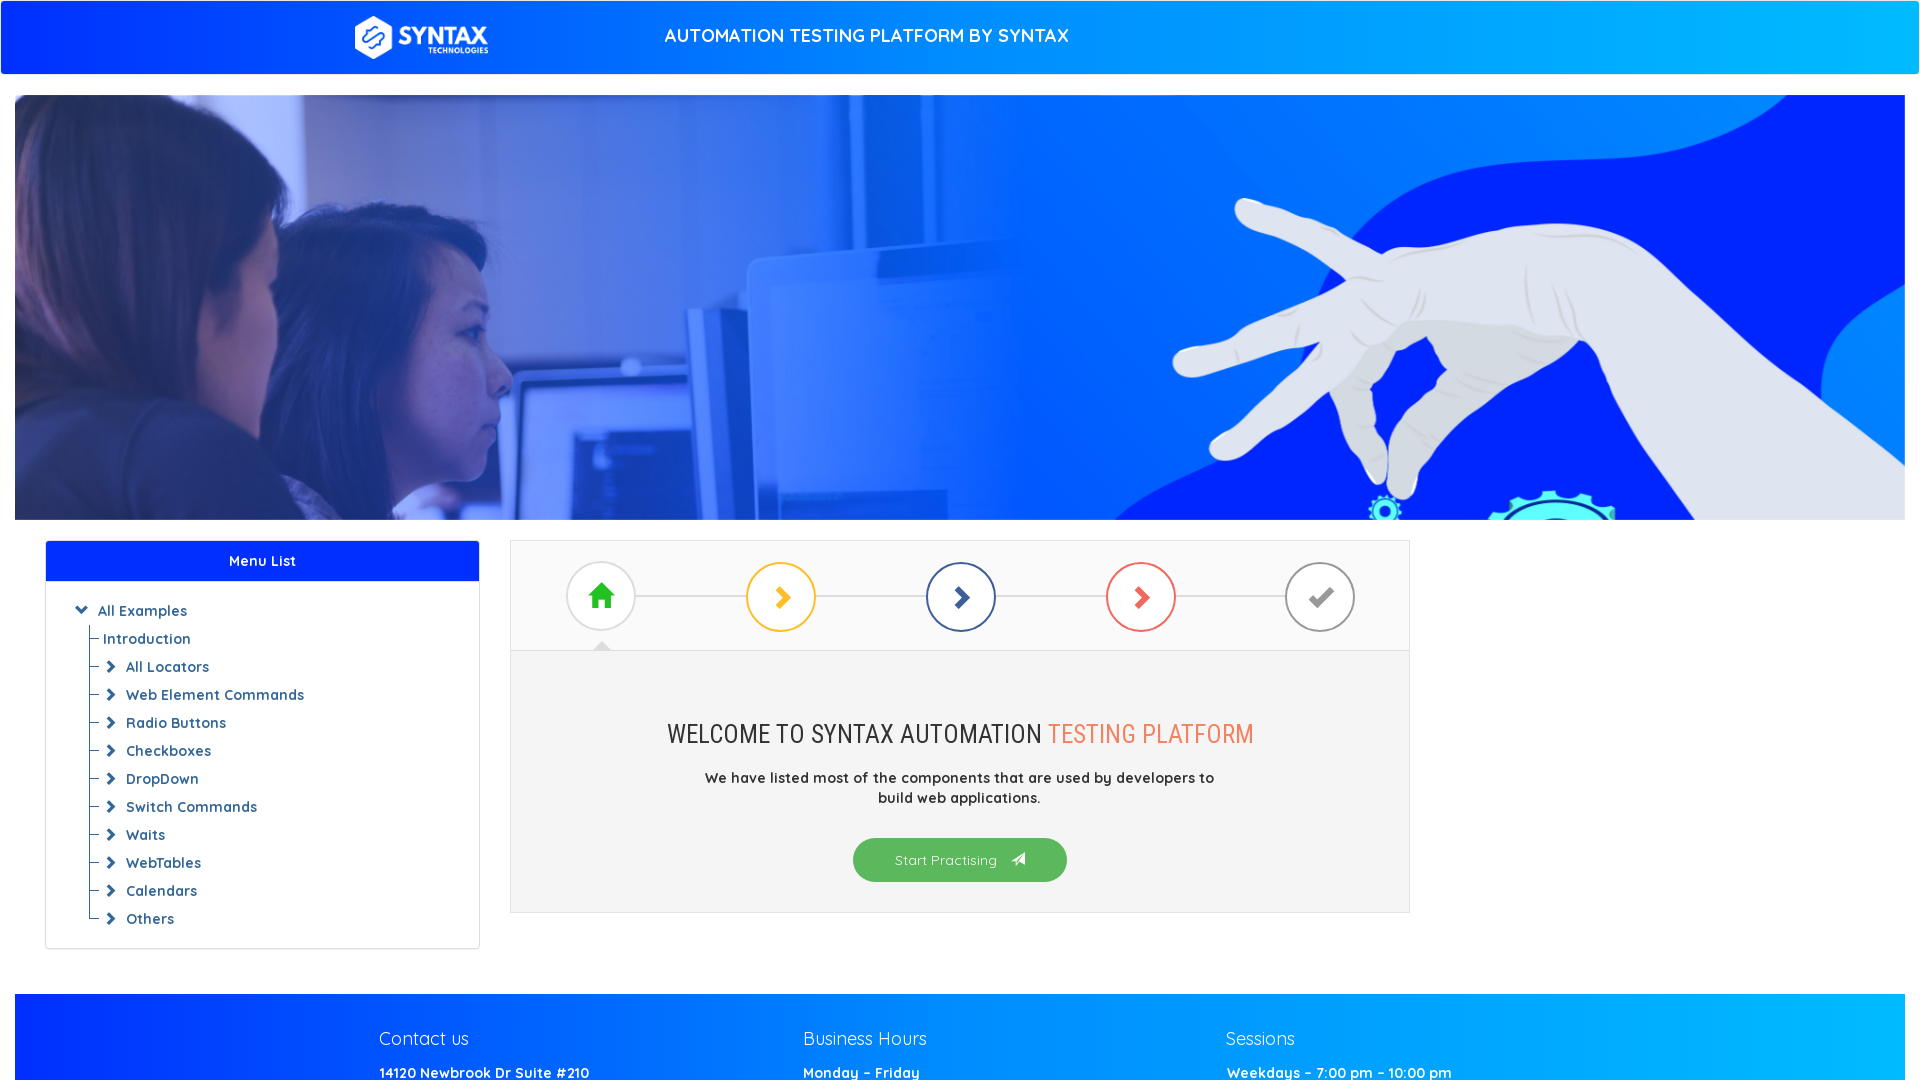

Retrieved page title
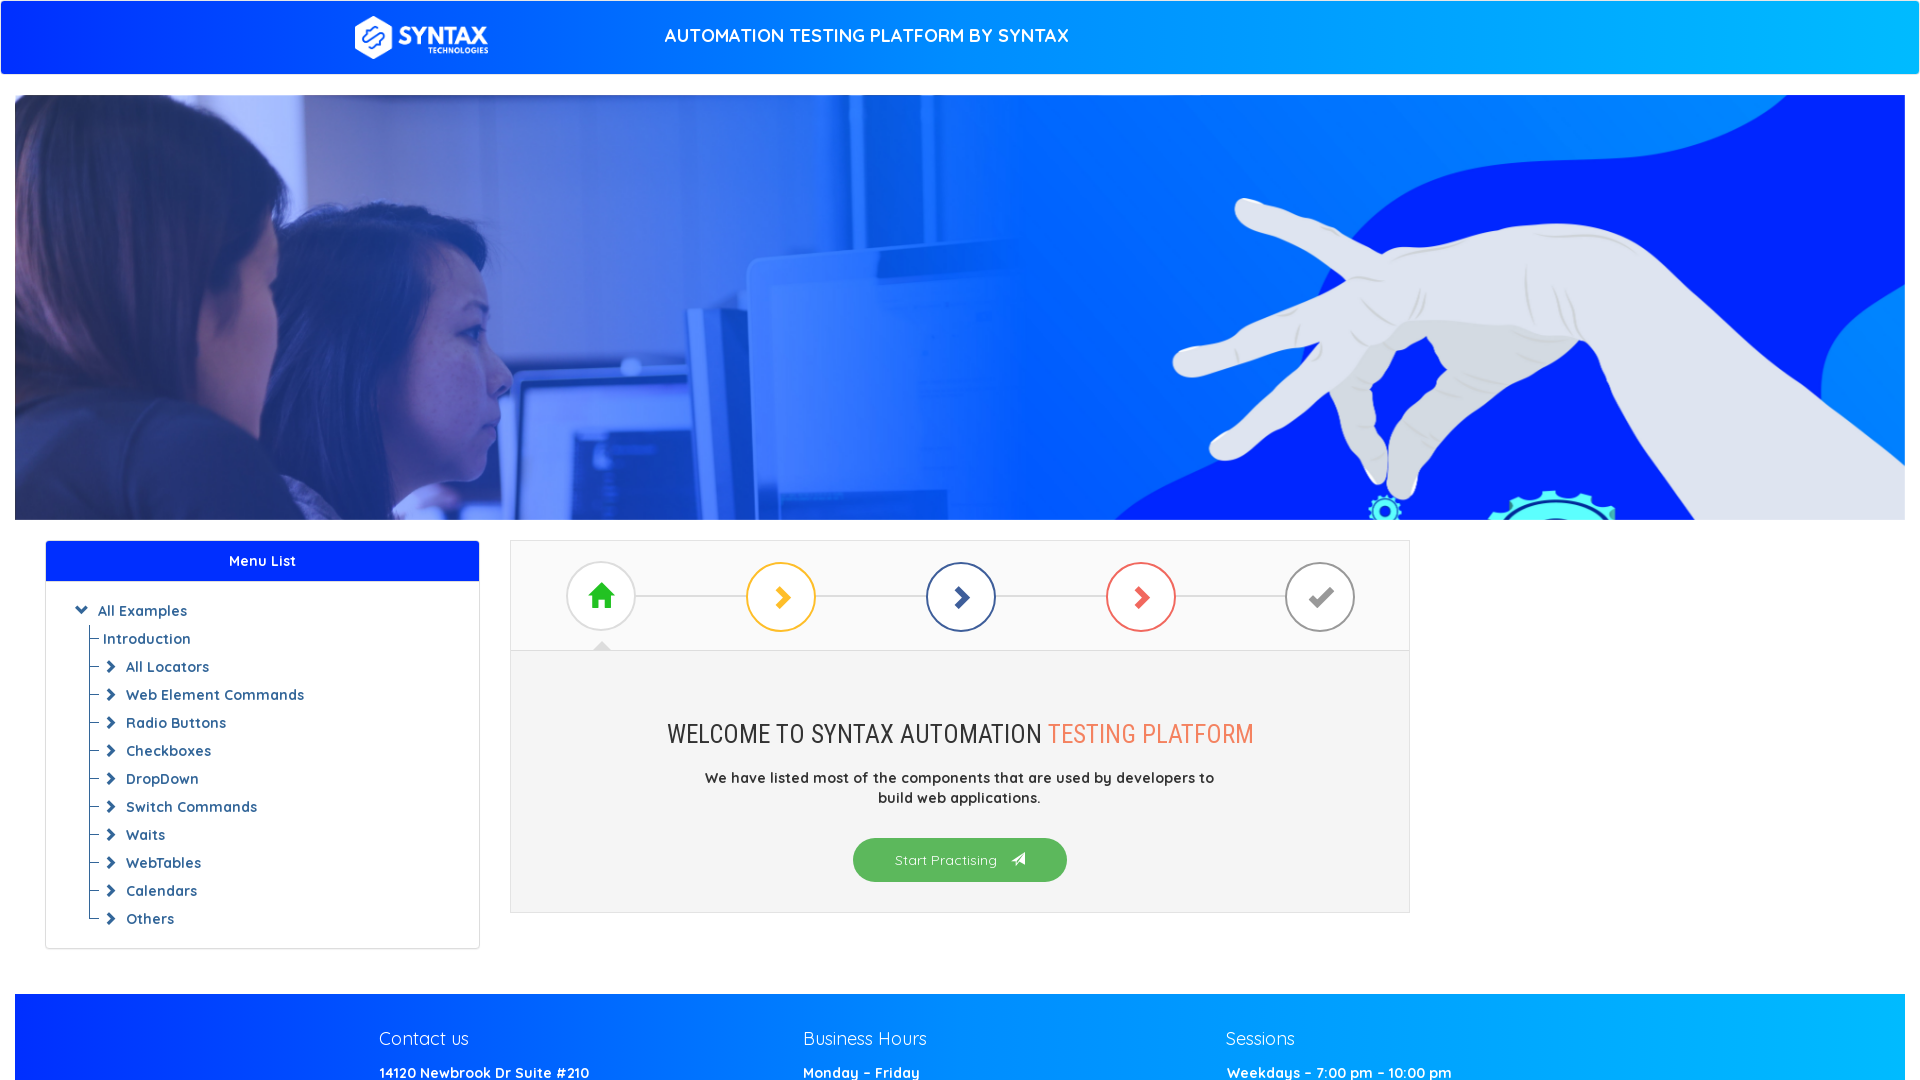

Verified page title matches expected value
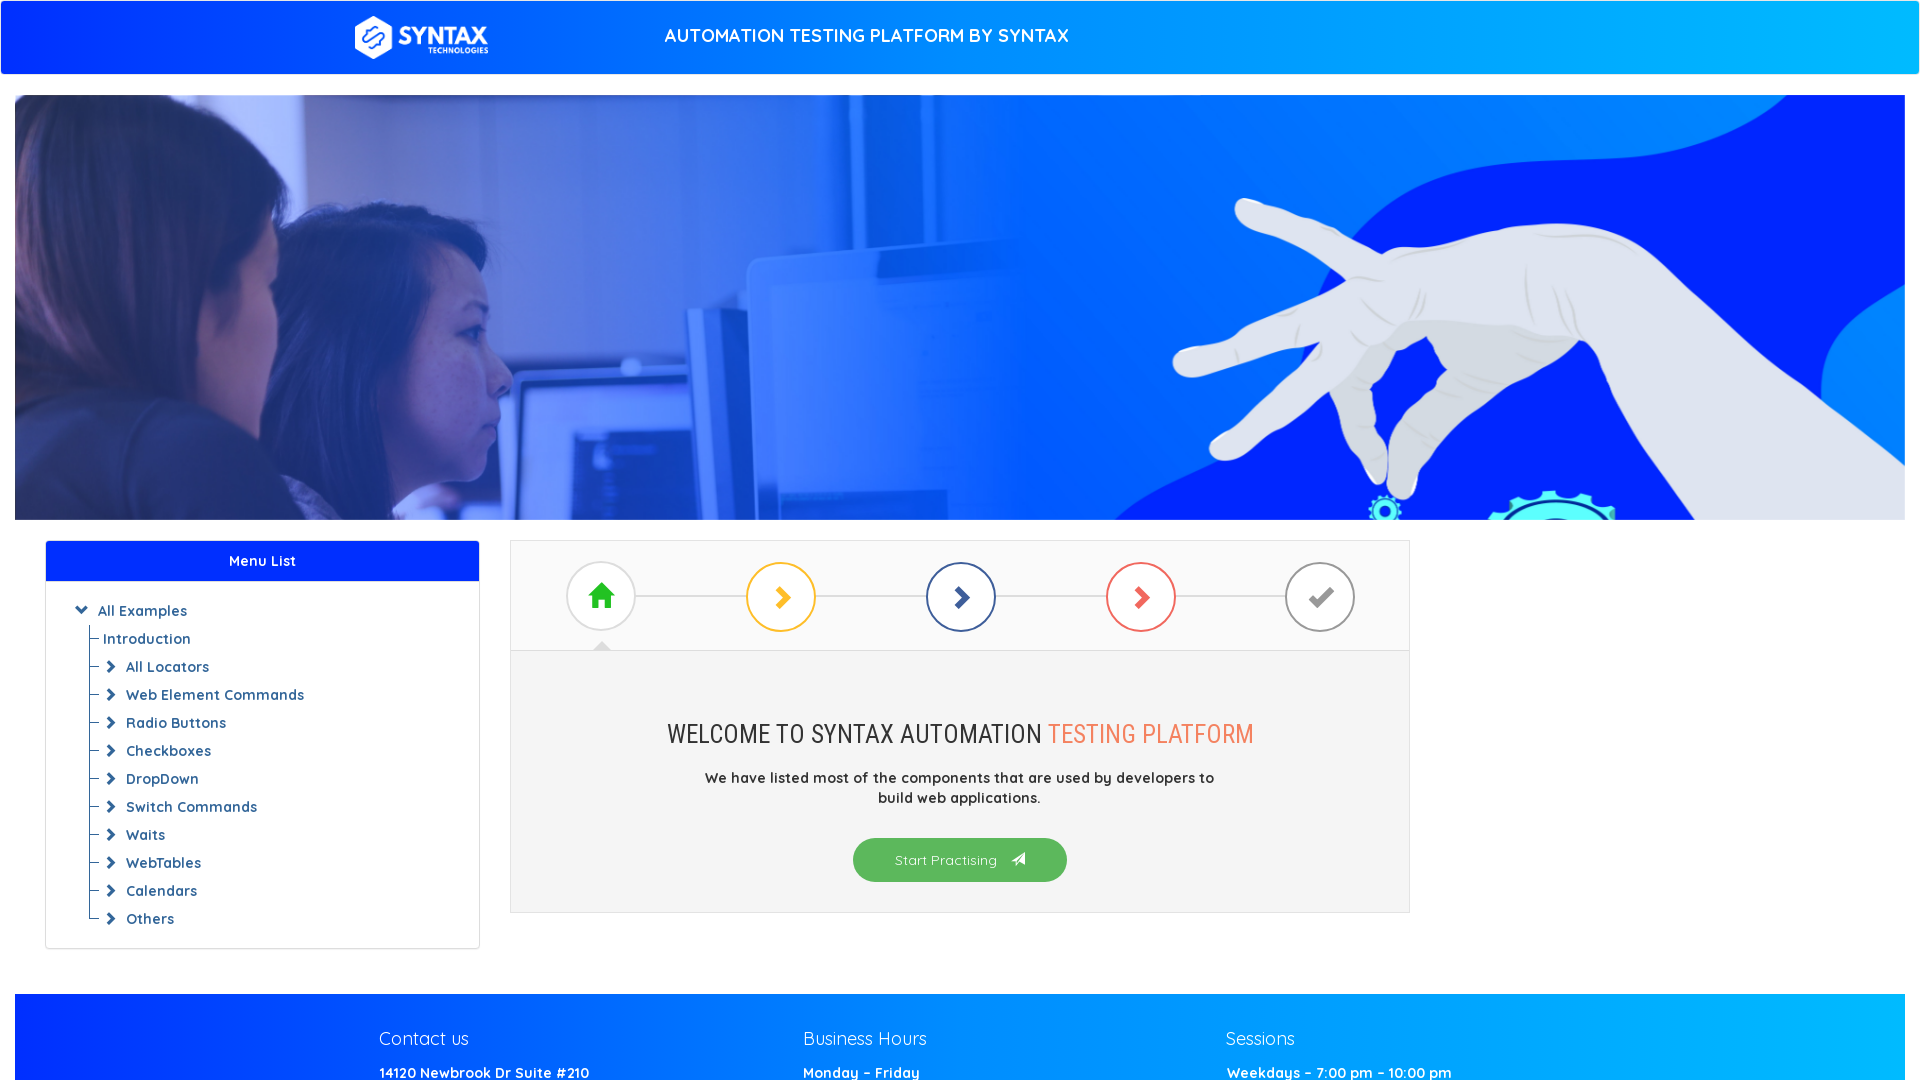

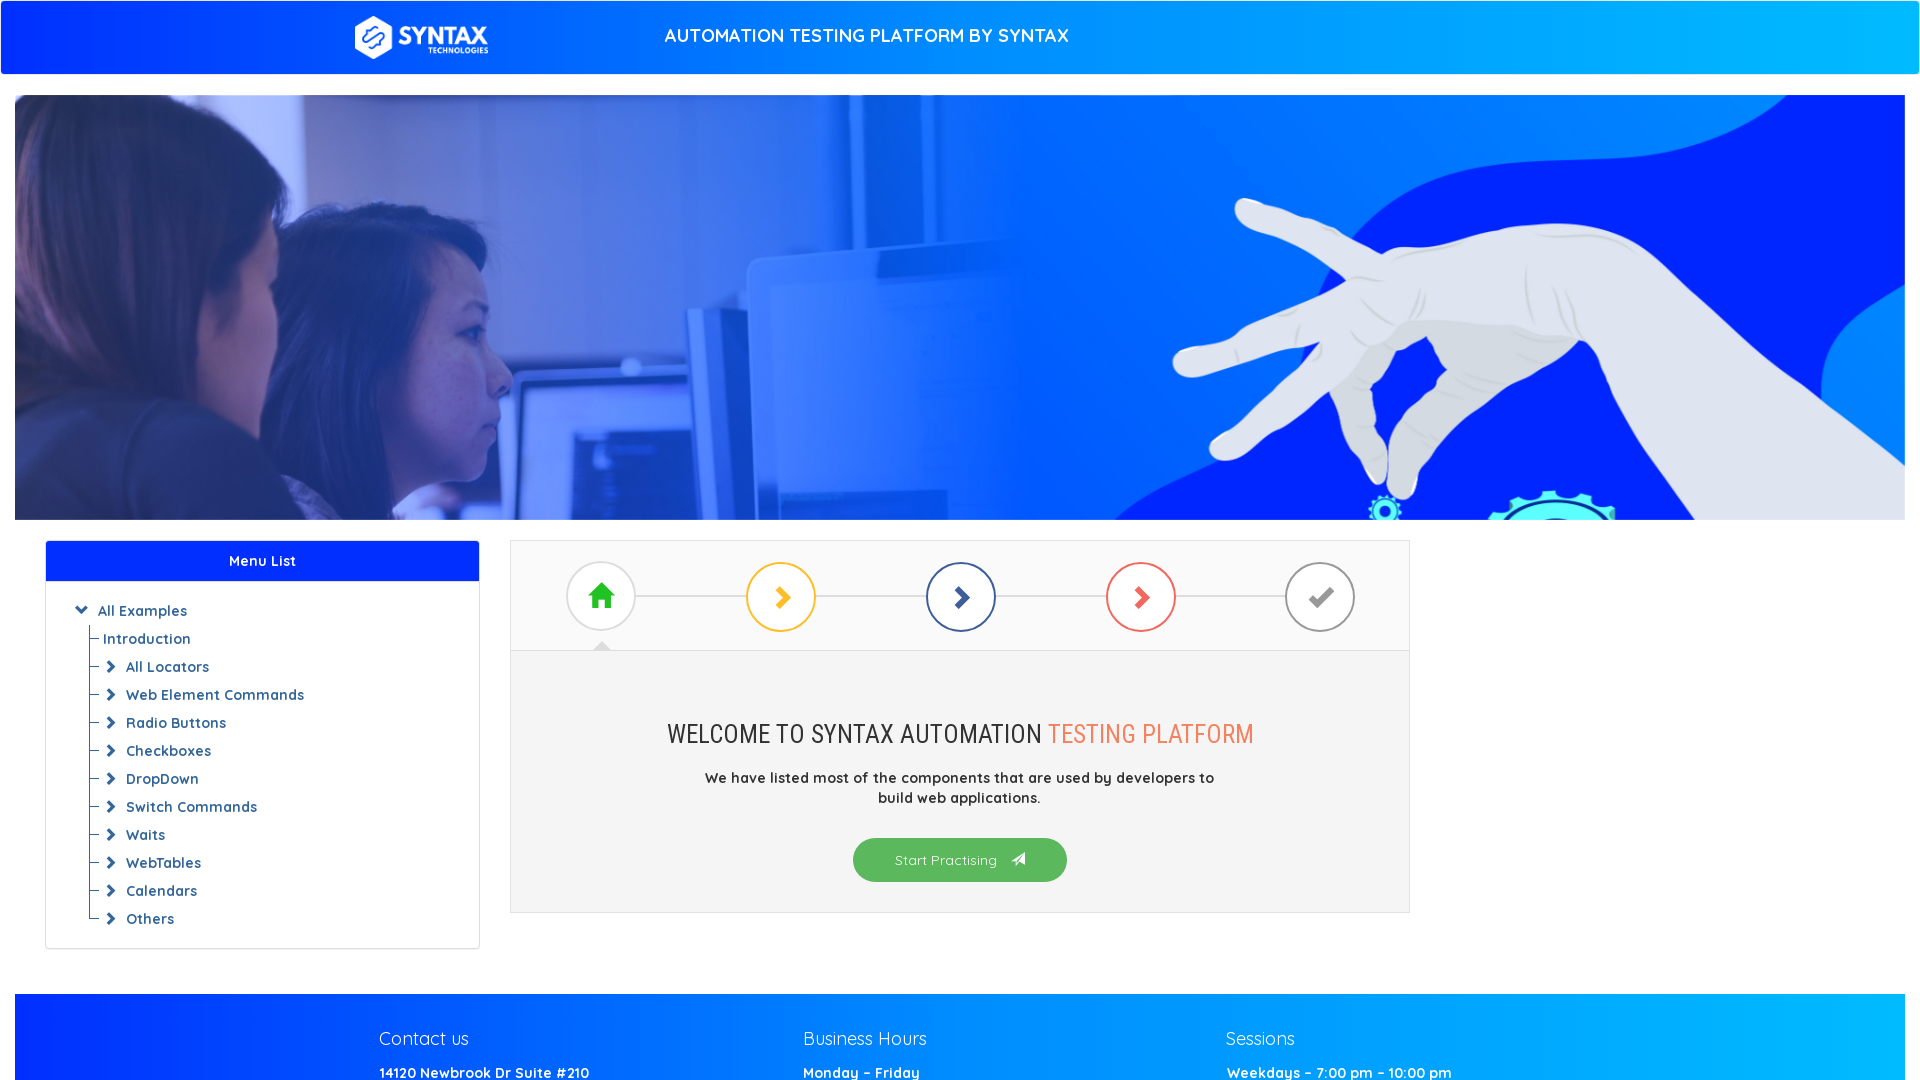